Tests the text box form by filling in full name, email, current address, and permanent address fields, then submitting and verifying the output.

Starting URL: https://demoqa.com/text-box

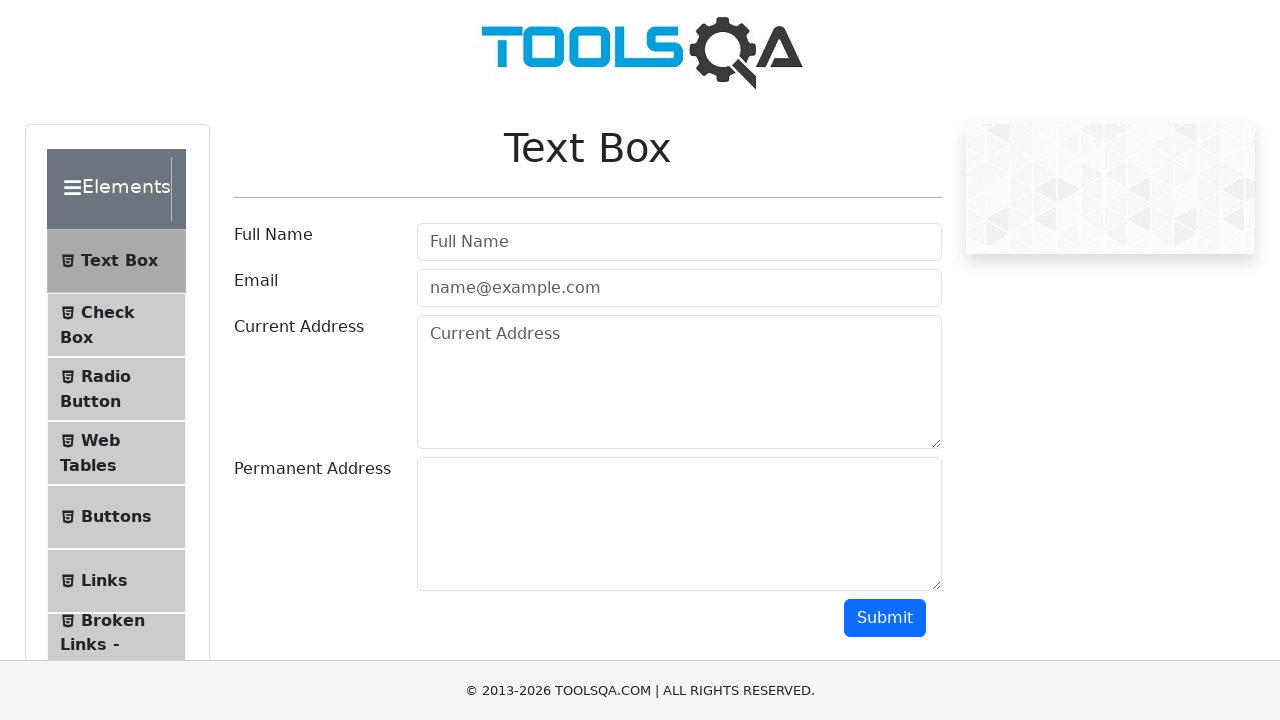

Filled full name field with 'Full Name Test Write' on #userName
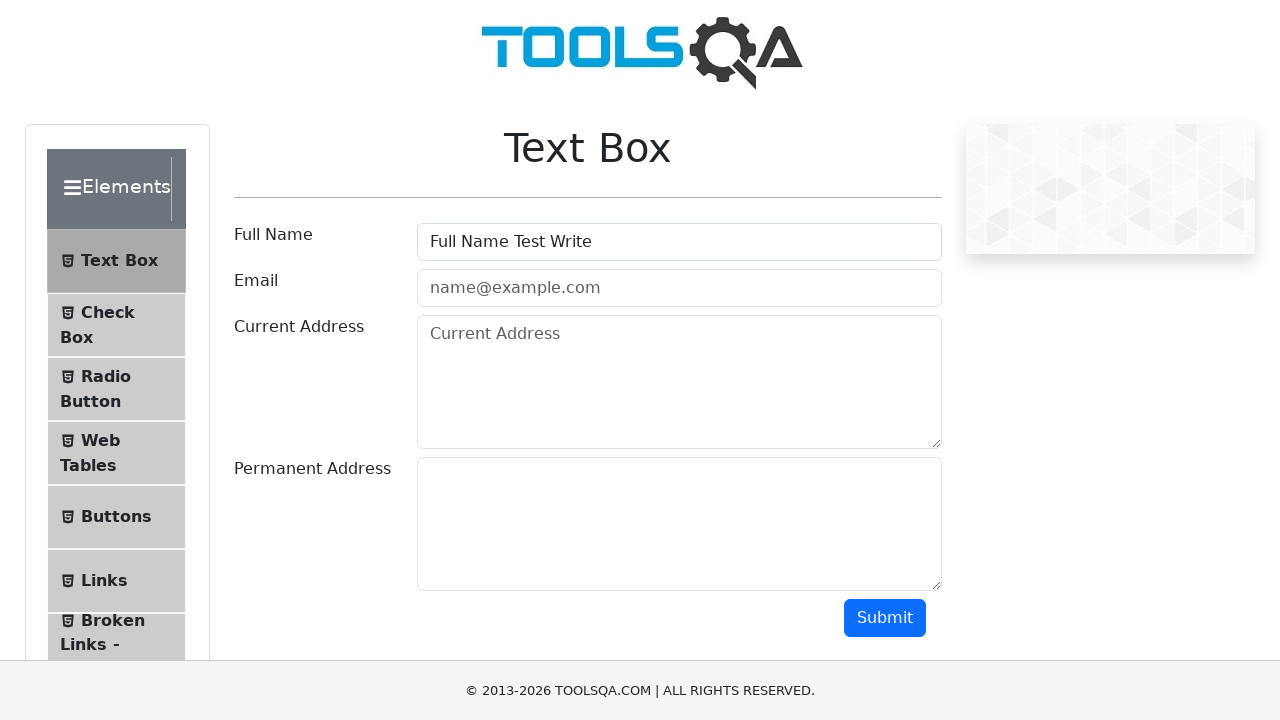

Filled email field with 'testmail@gmail.com' on #userEmail
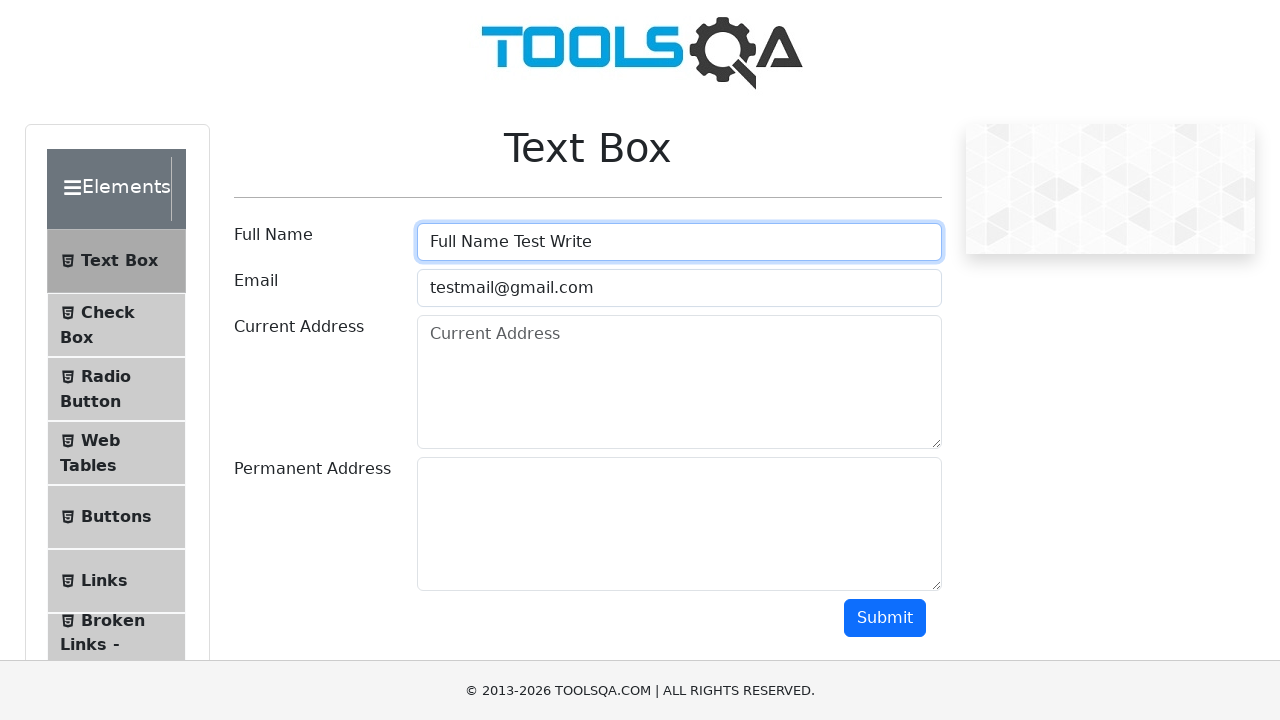

Filled current address field with 'Test Current Address' on #currentAddress
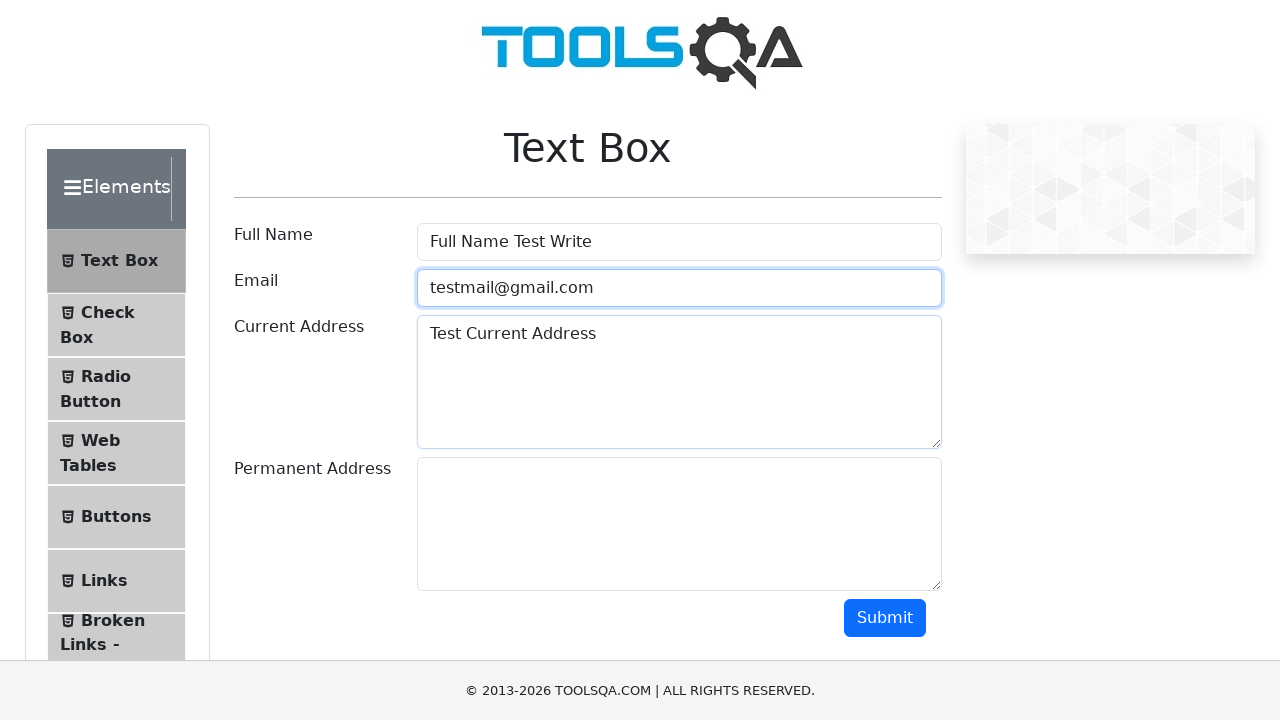

Filled permanent address field with 'Test Permanent Address' on #permanentAddress
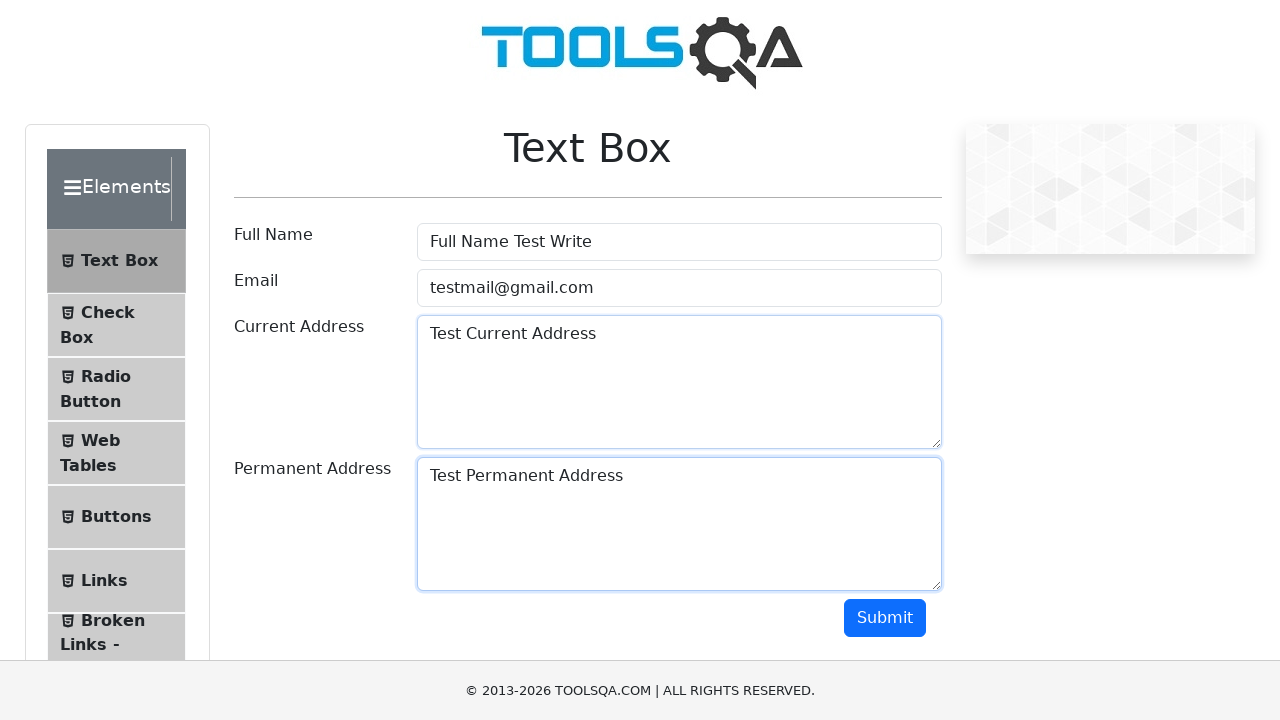

Scrolled to bottom of page
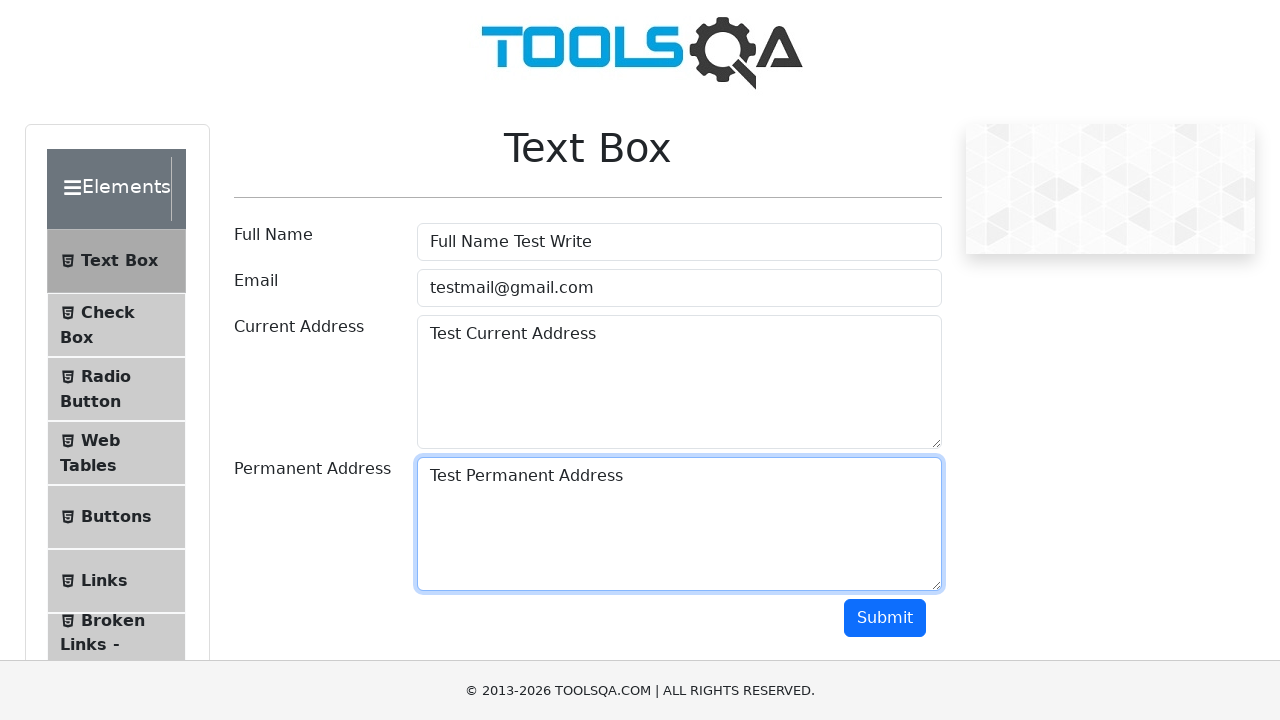

Clicked submit button at (885, 618) on #submit
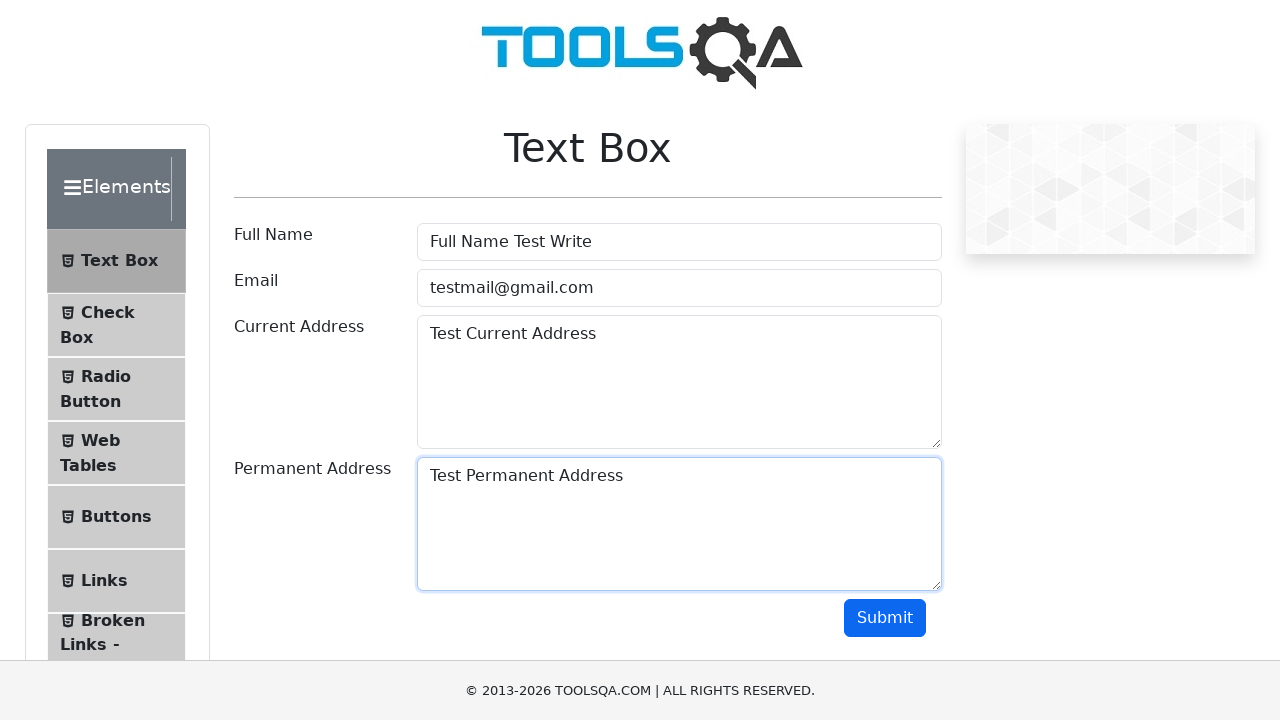

Output name field appeared
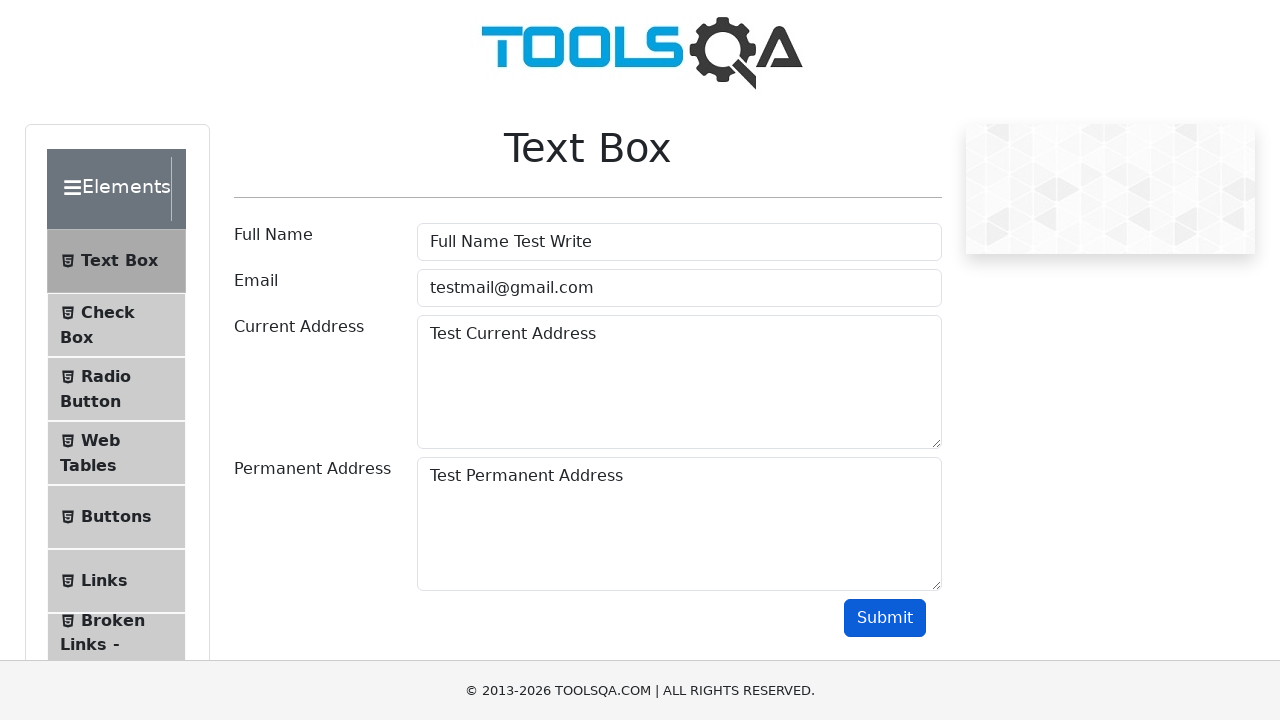

Output email field appeared
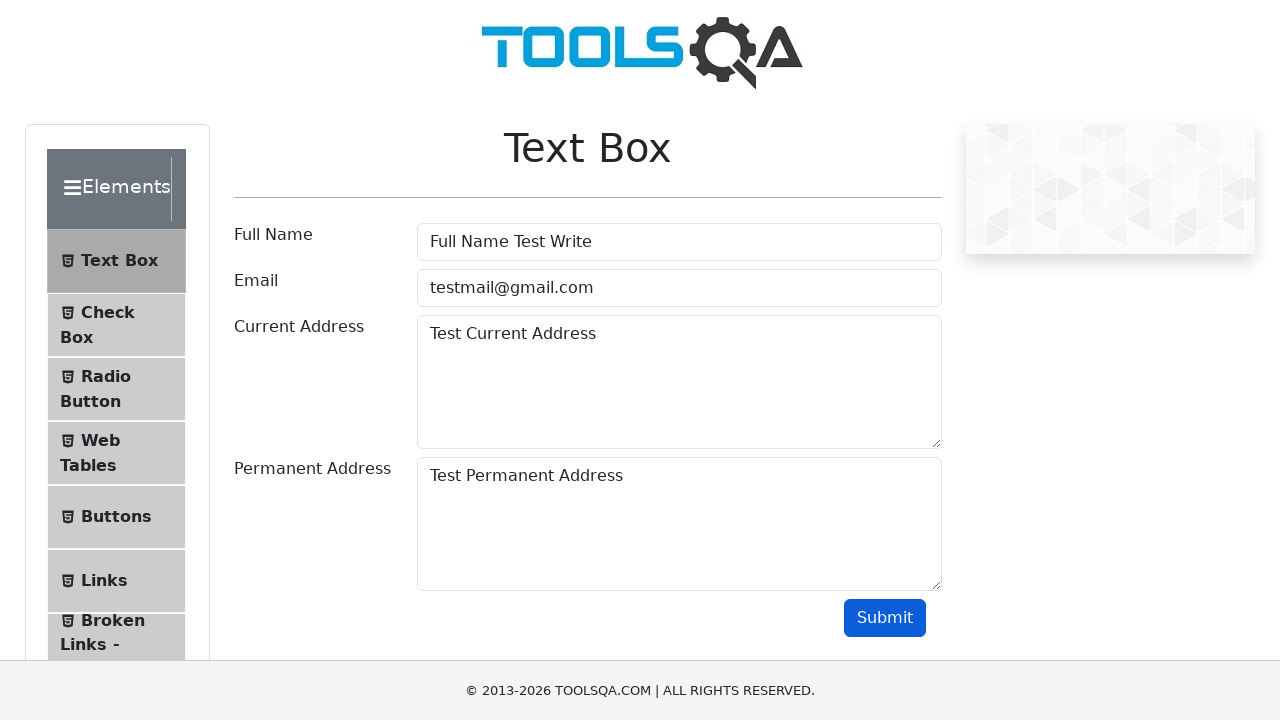

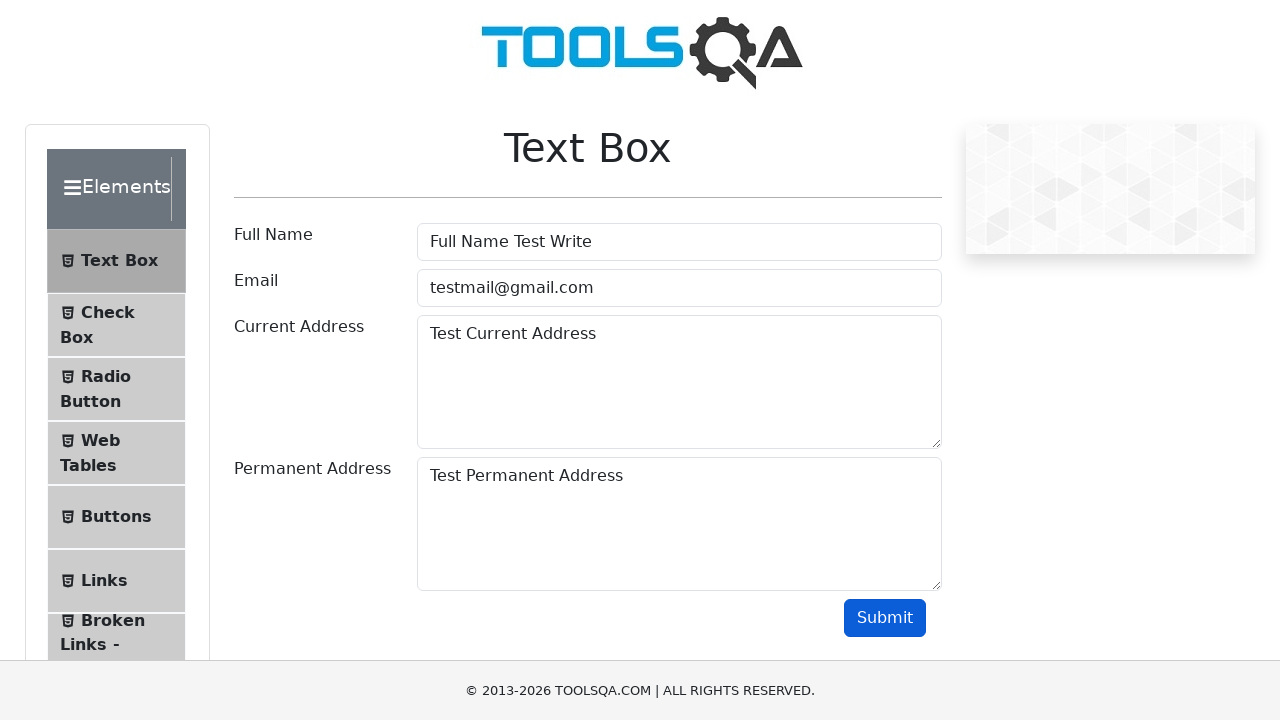